Tests selecting an option by its value attribute in the cars dropdown and verifies the selection

Starting URL: https://www.w3schools.com/tags/tryit.asp?filename=tryhtml_select

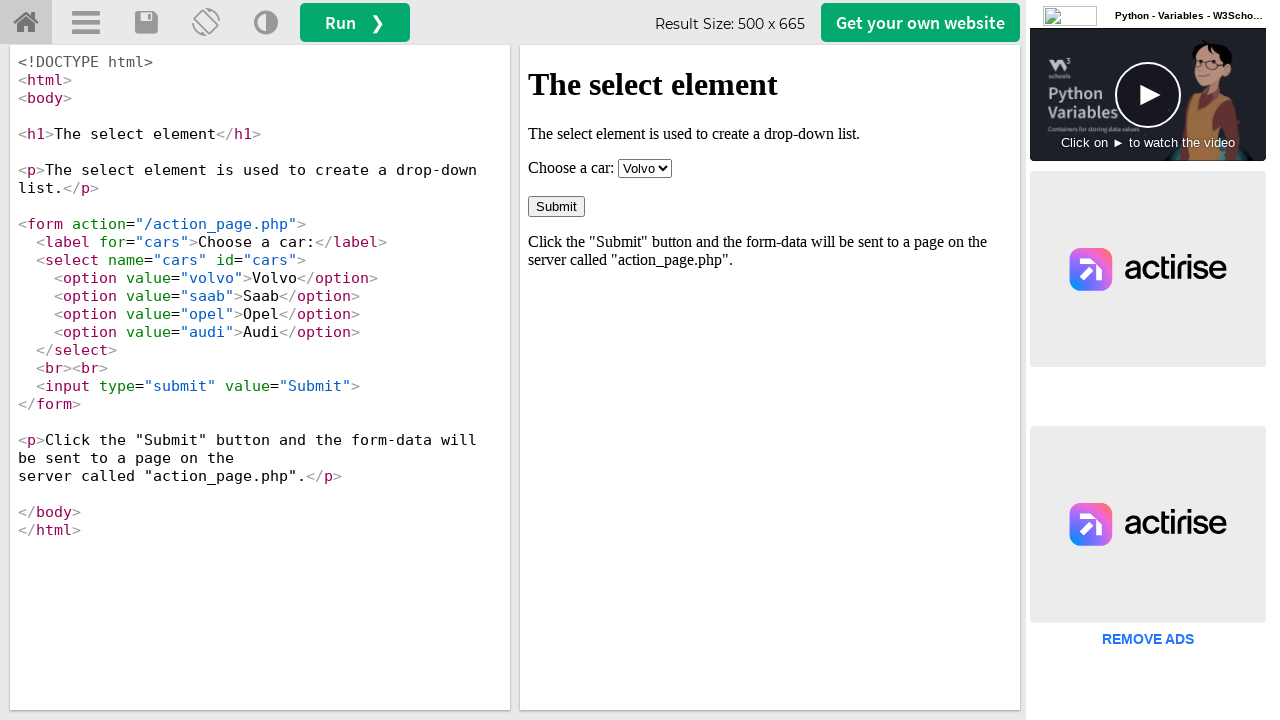

Located the iframe containing the tryit result
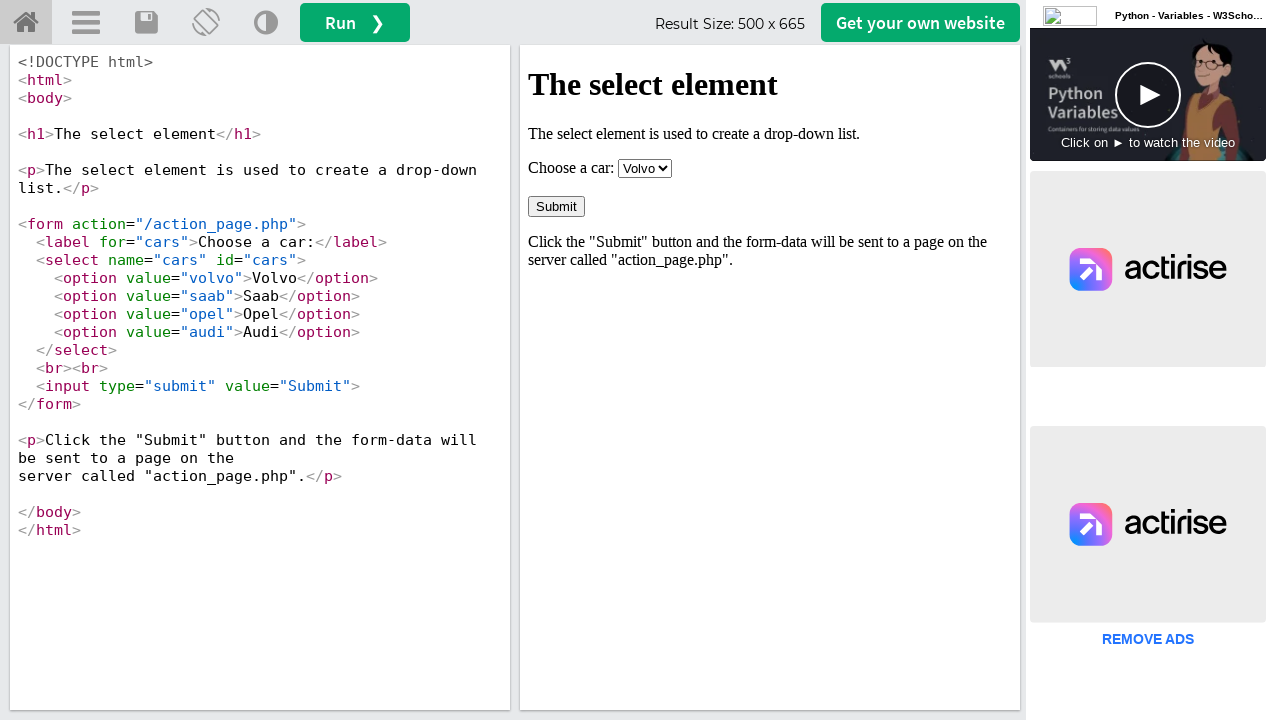

Located the cars dropdown select element
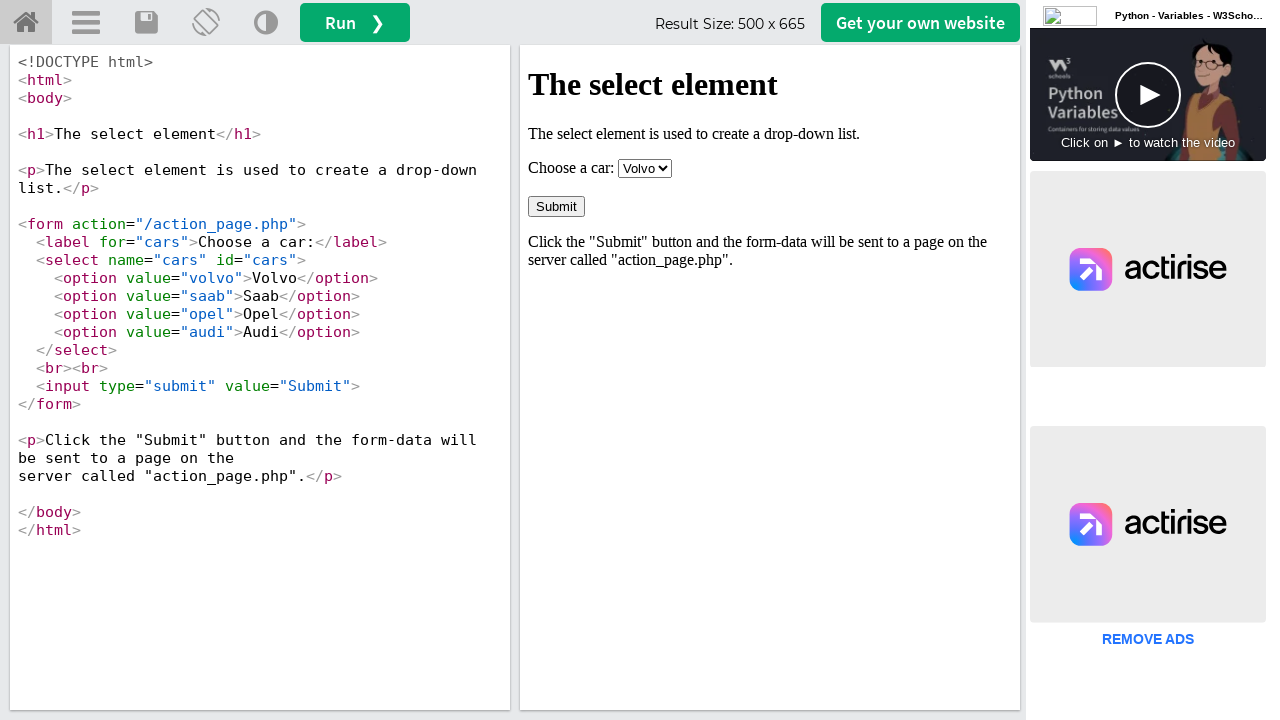

Waited for the cars dropdown to be ready
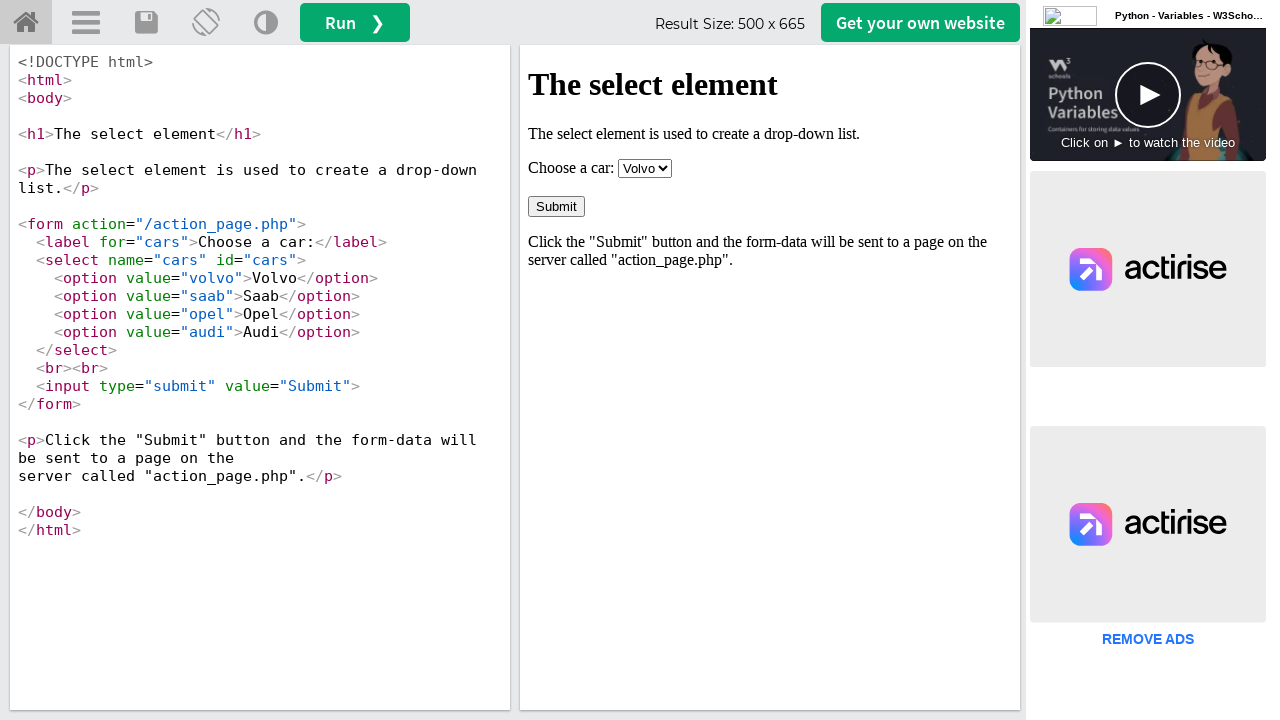

Selected 'saab' option from the cars dropdown by value on #iframeResult >> internal:control=enter-frame >> #cars
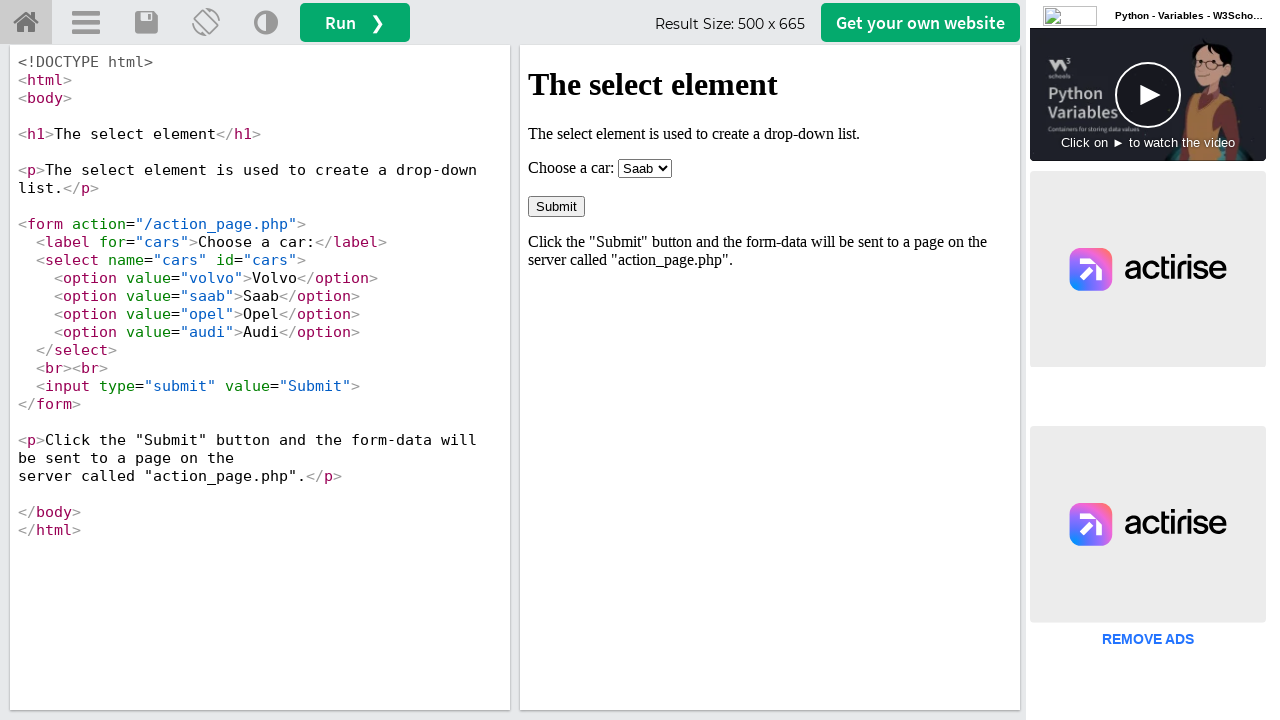

Retrieved the selected value from the cars dropdown
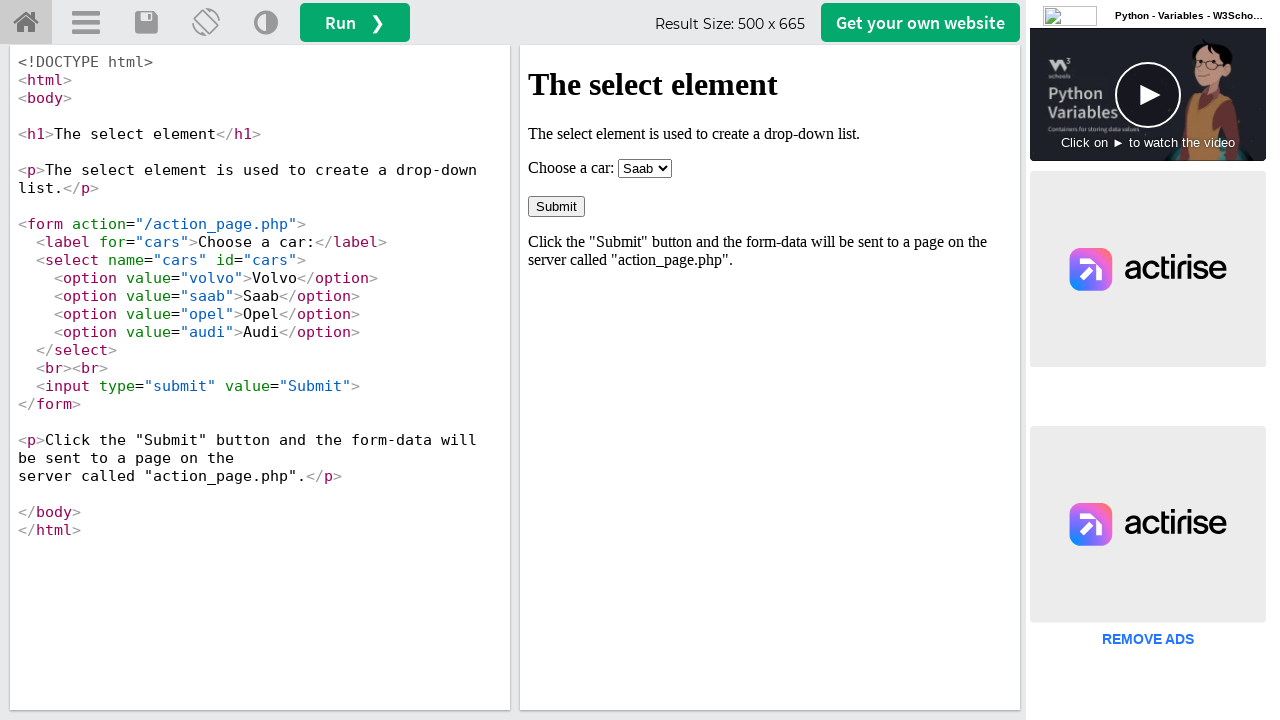

Verified that the selected value is 'saab'
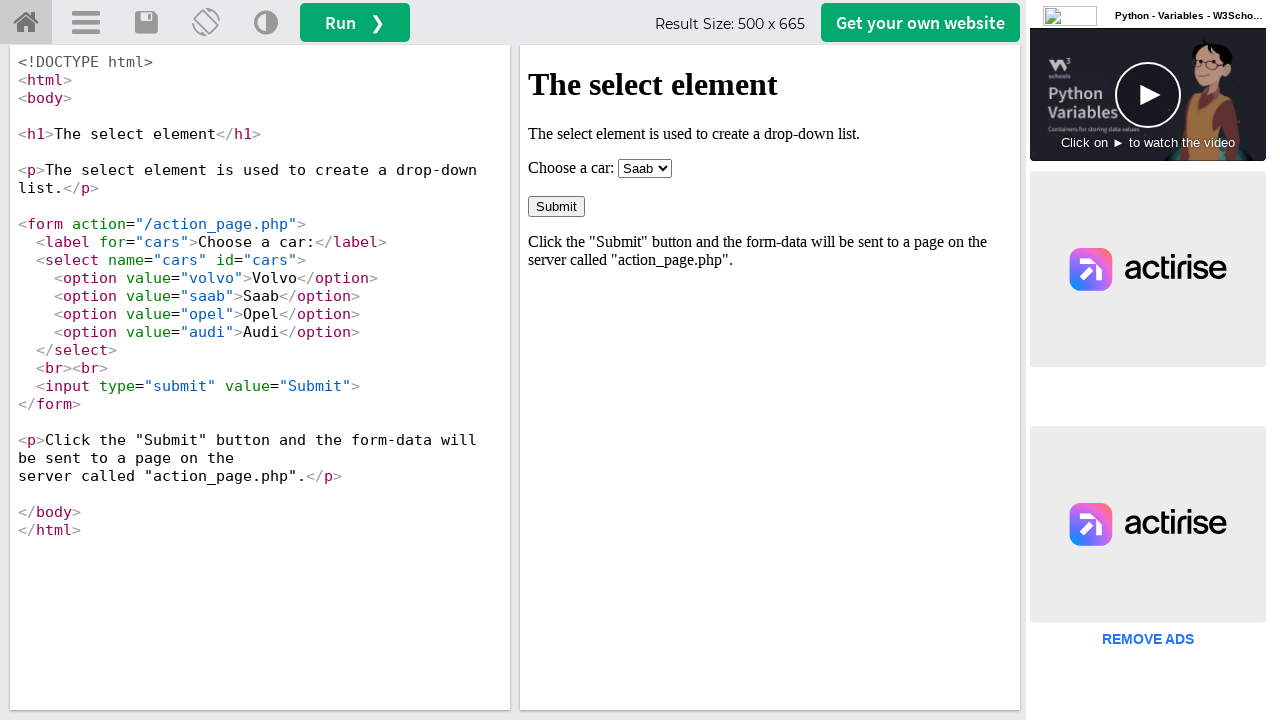

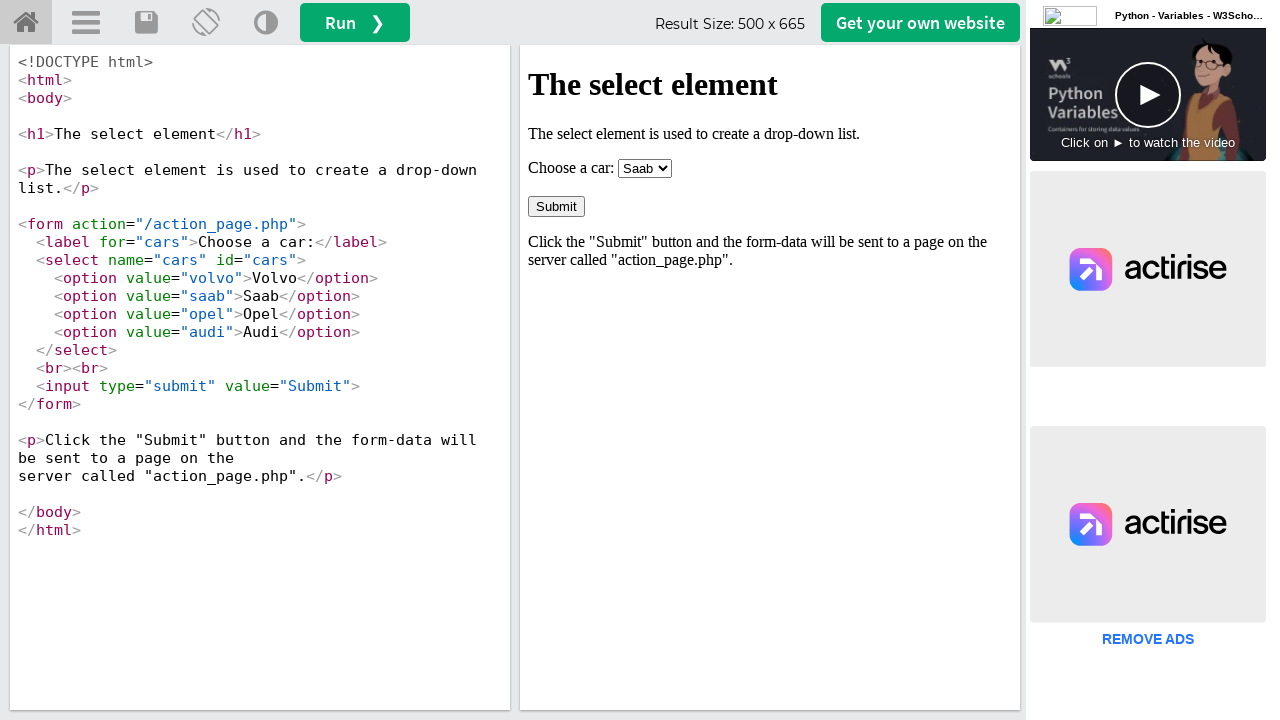